Tests an Angular e-commerce demo application by navigating to browse products, selecting a Selenium product, adding it to cart, and verifying the cart message appears.

Starting URL: https://rahulshettyacademy.com/angularAppdemo/

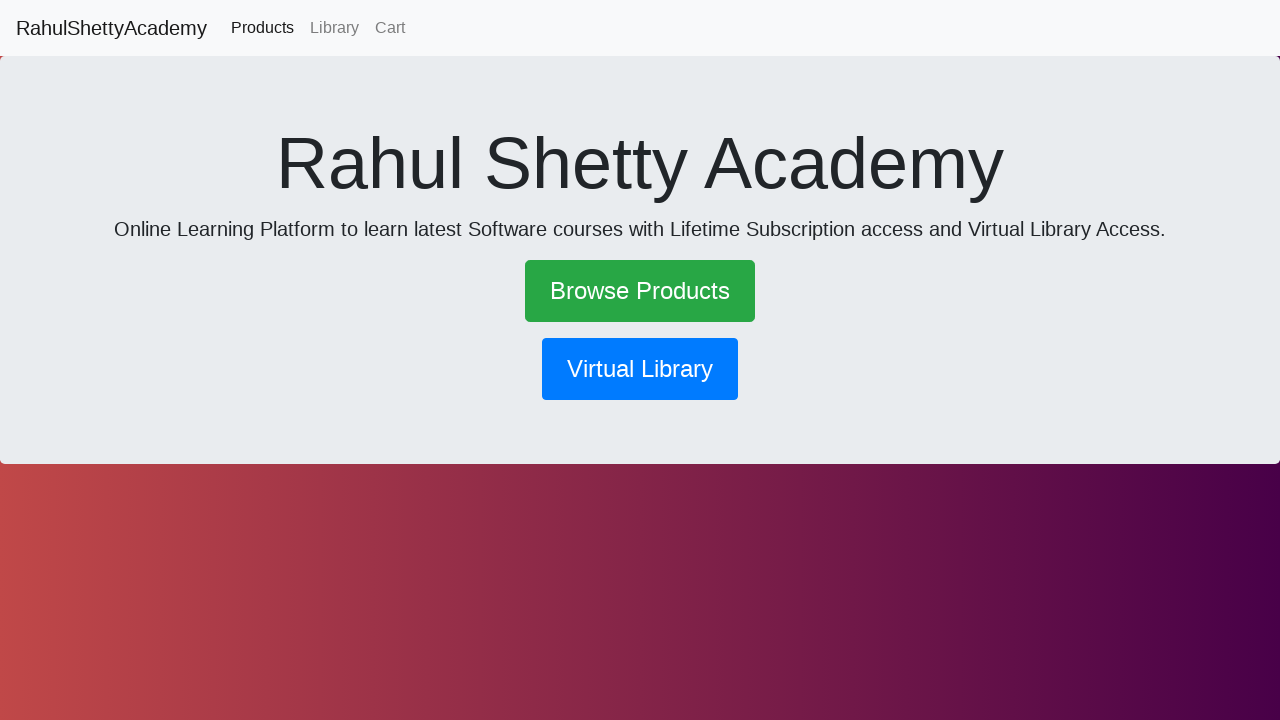

Blocked JPG image requests
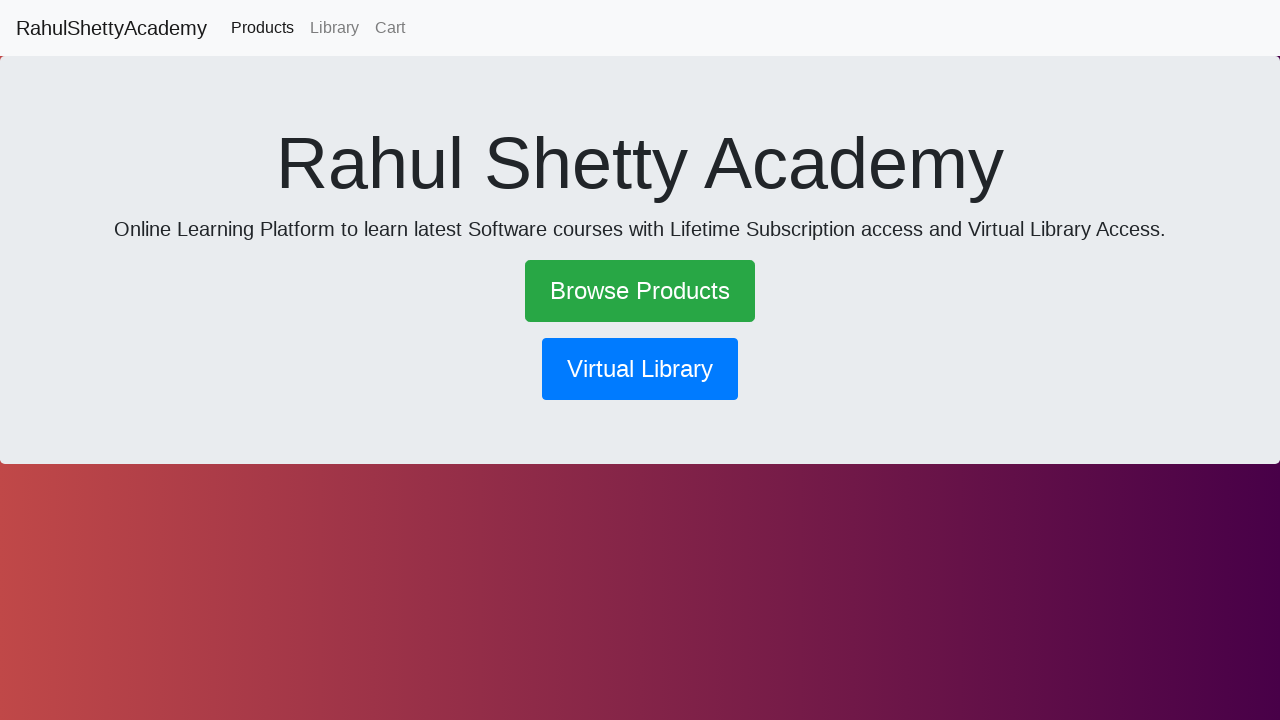

Blocked CSS file requests
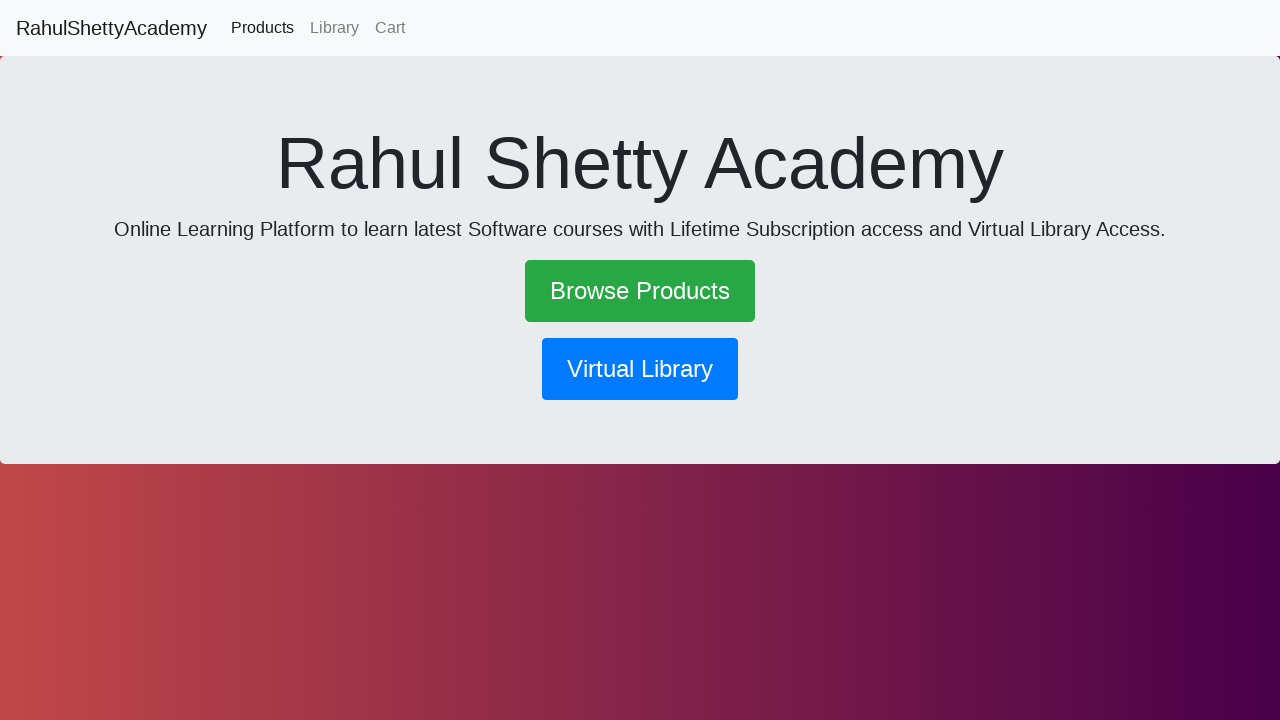

Clicked Browse Products link at (640, 291) on text=Browse Products
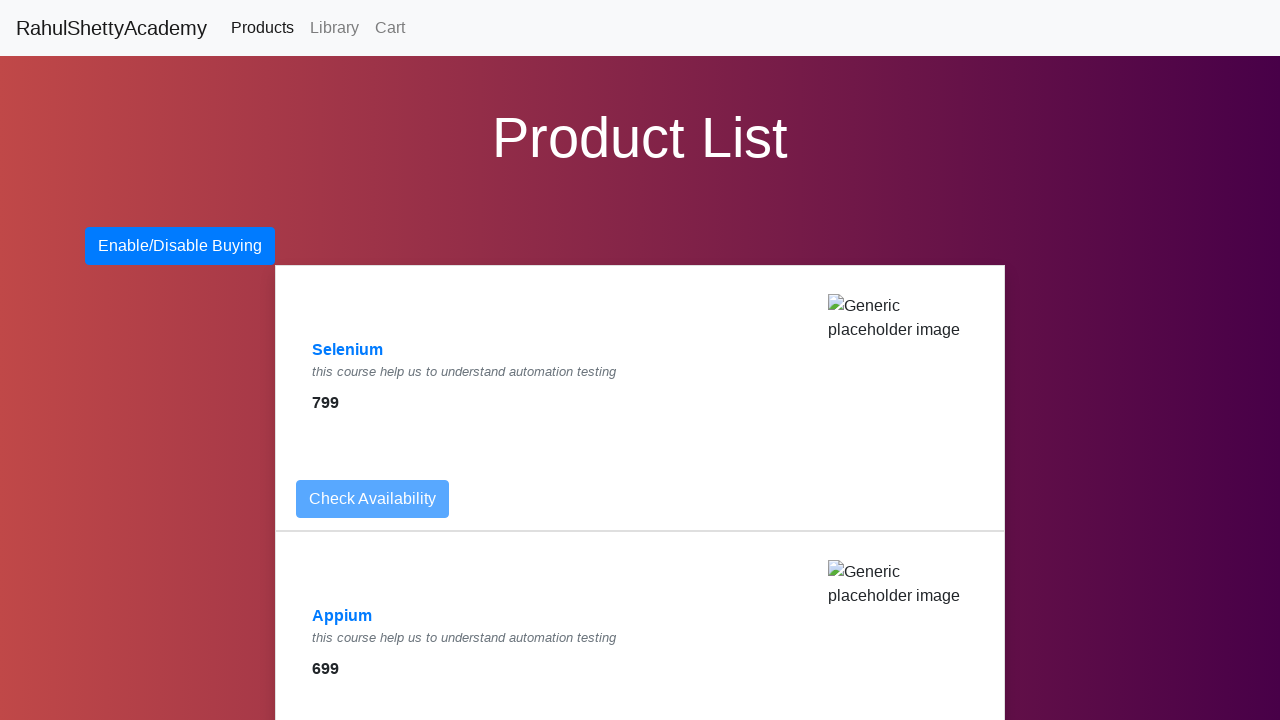

Clicked Selenium product link at (348, 350) on text=Selenium
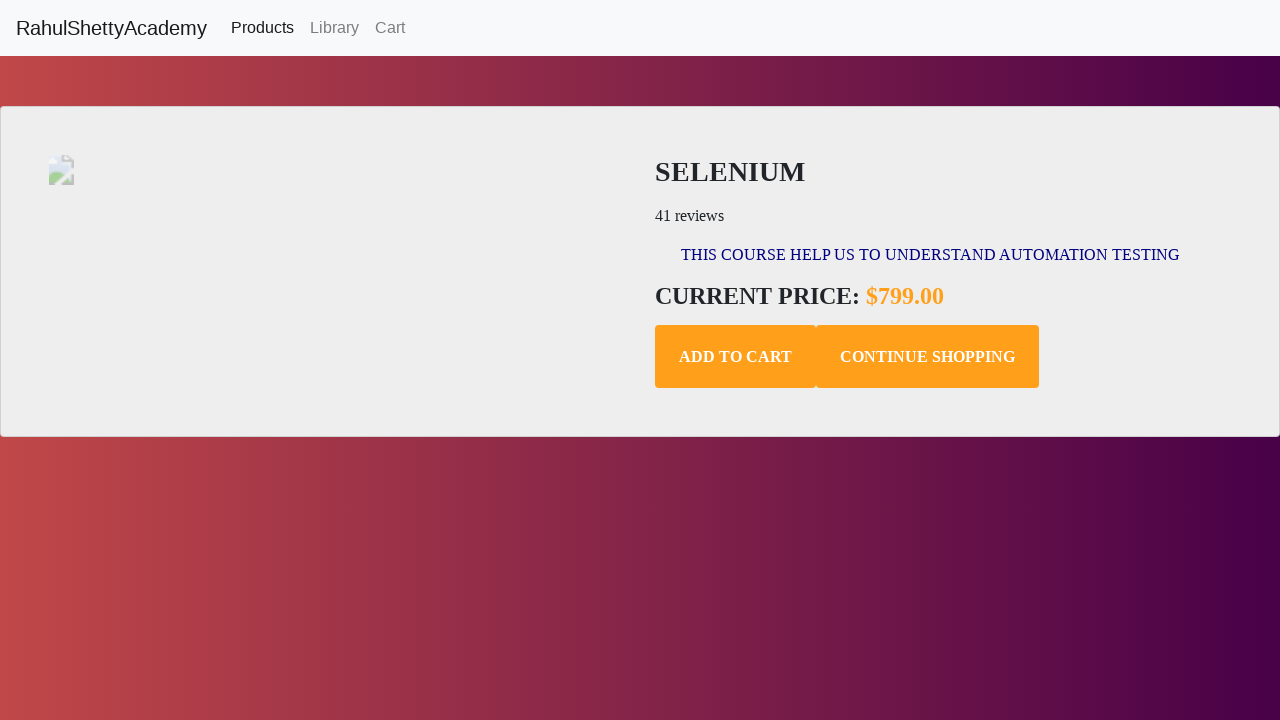

Clicked Add to Cart button at (736, 357) on .add-to-cart
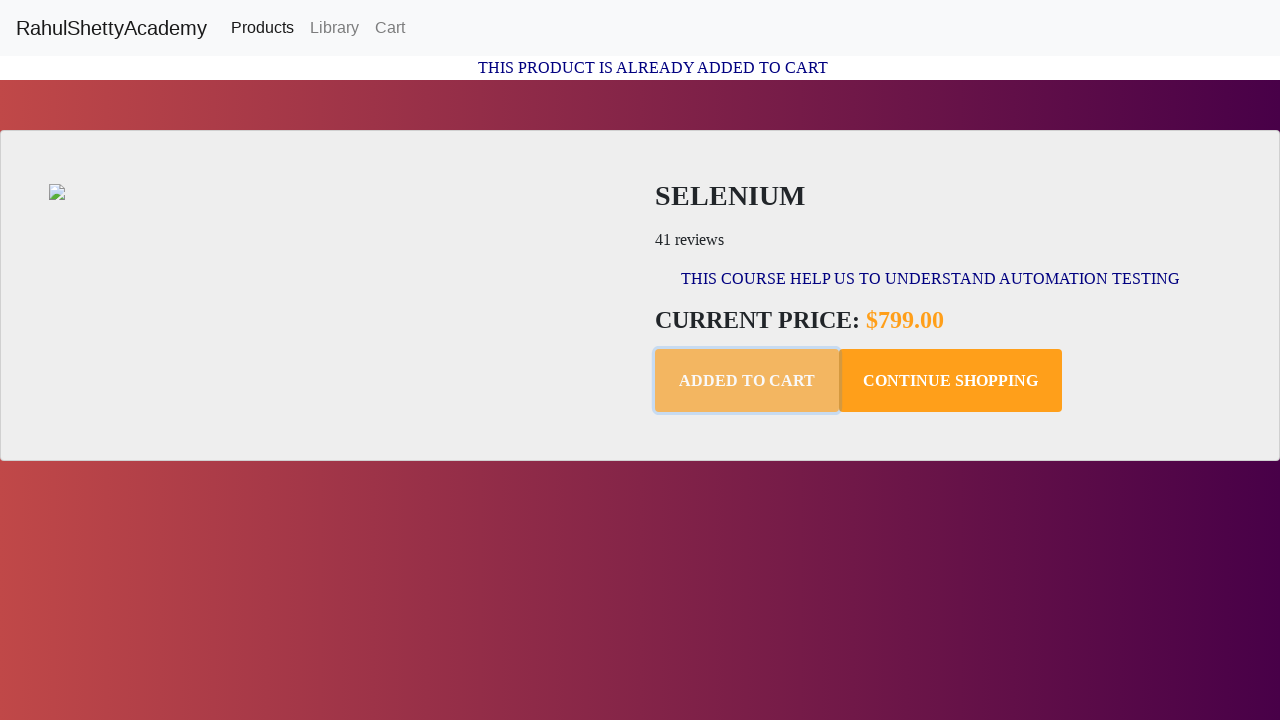

Cart confirmation message appeared
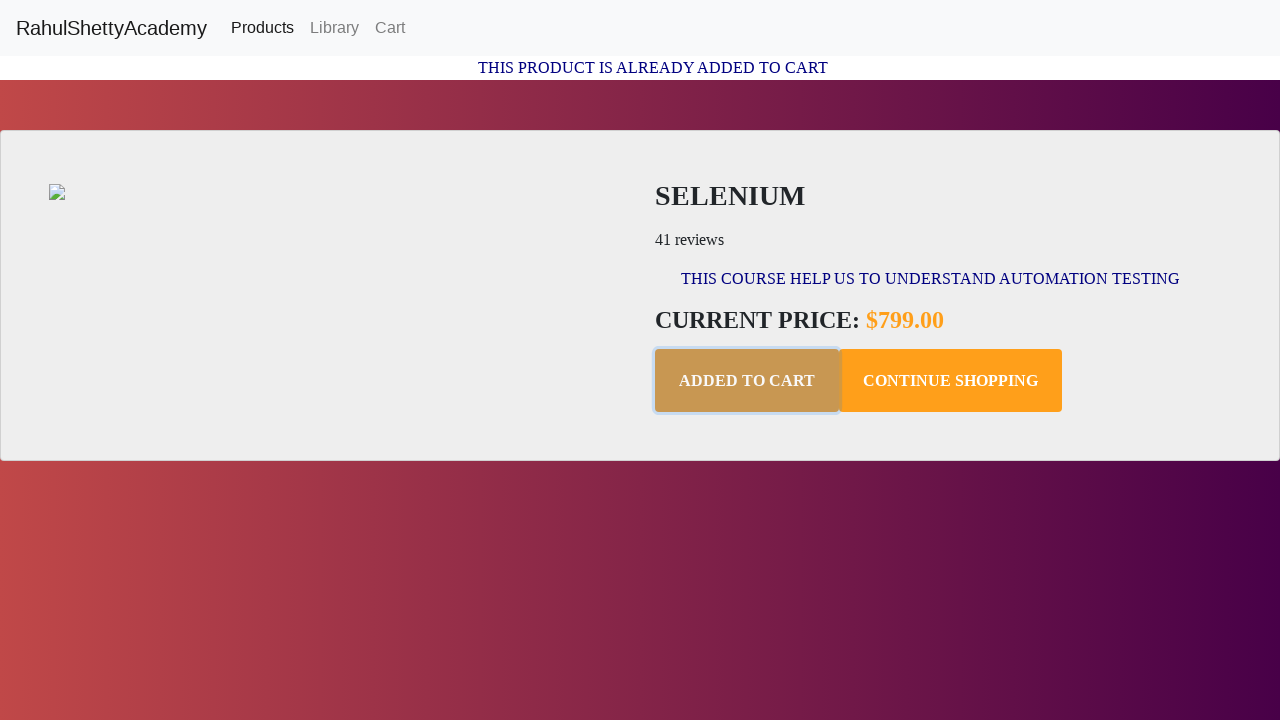

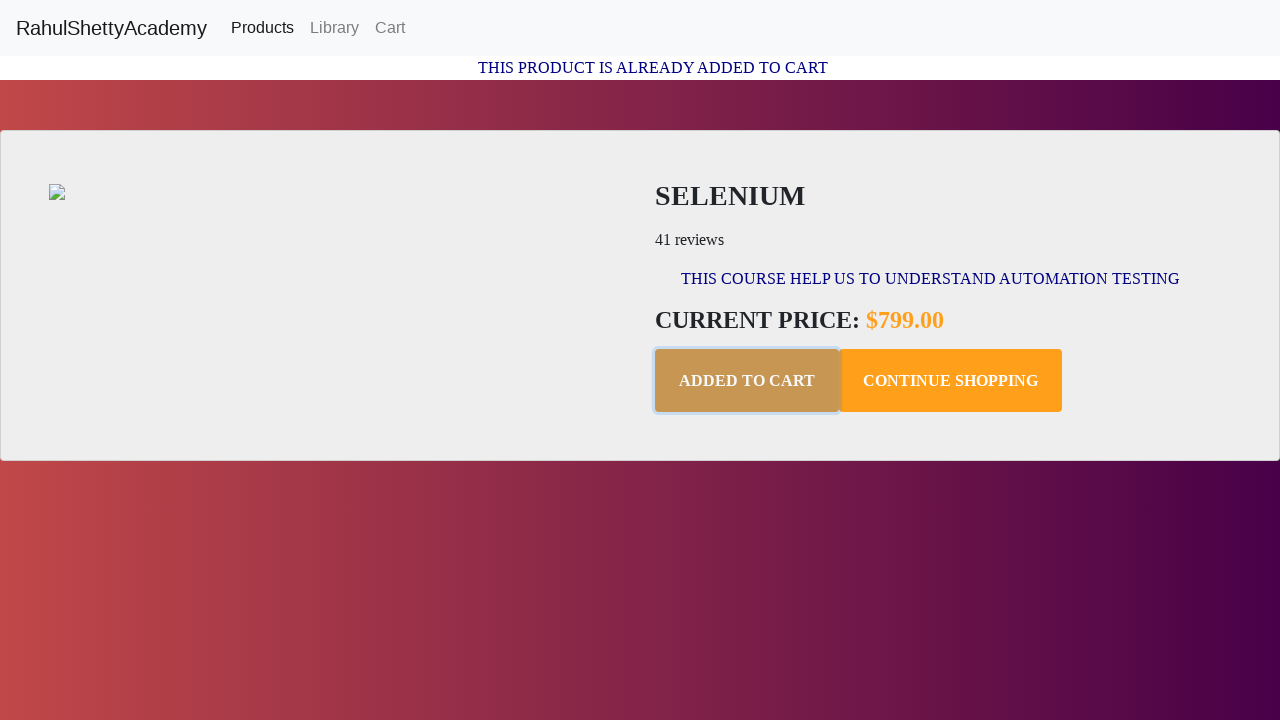